Tests an e-commerce checkout flow by searching for products, adding them to cart, applying a promo code, and completing the order

Starting URL: https://rahulshettyacademy.com/seleniumPractise/#/

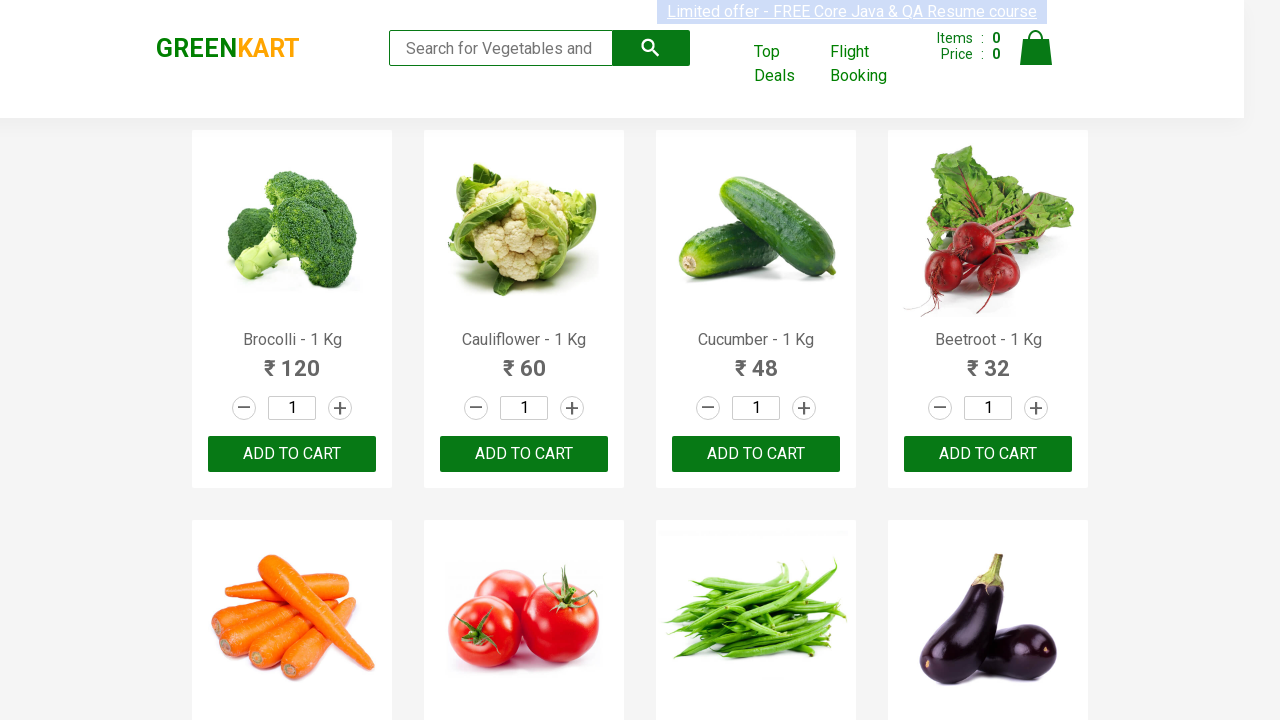

Filled search field with 'al' to filter products on .search-keyword
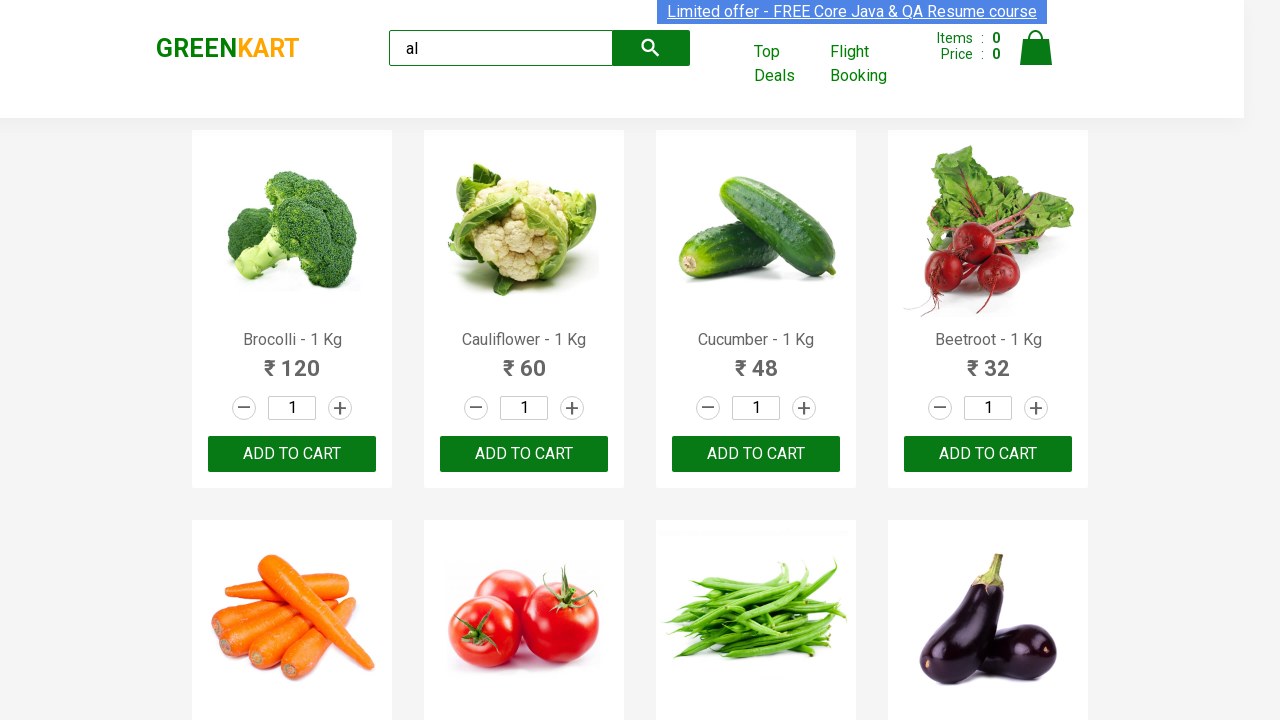

Waited 2 seconds for search results to load
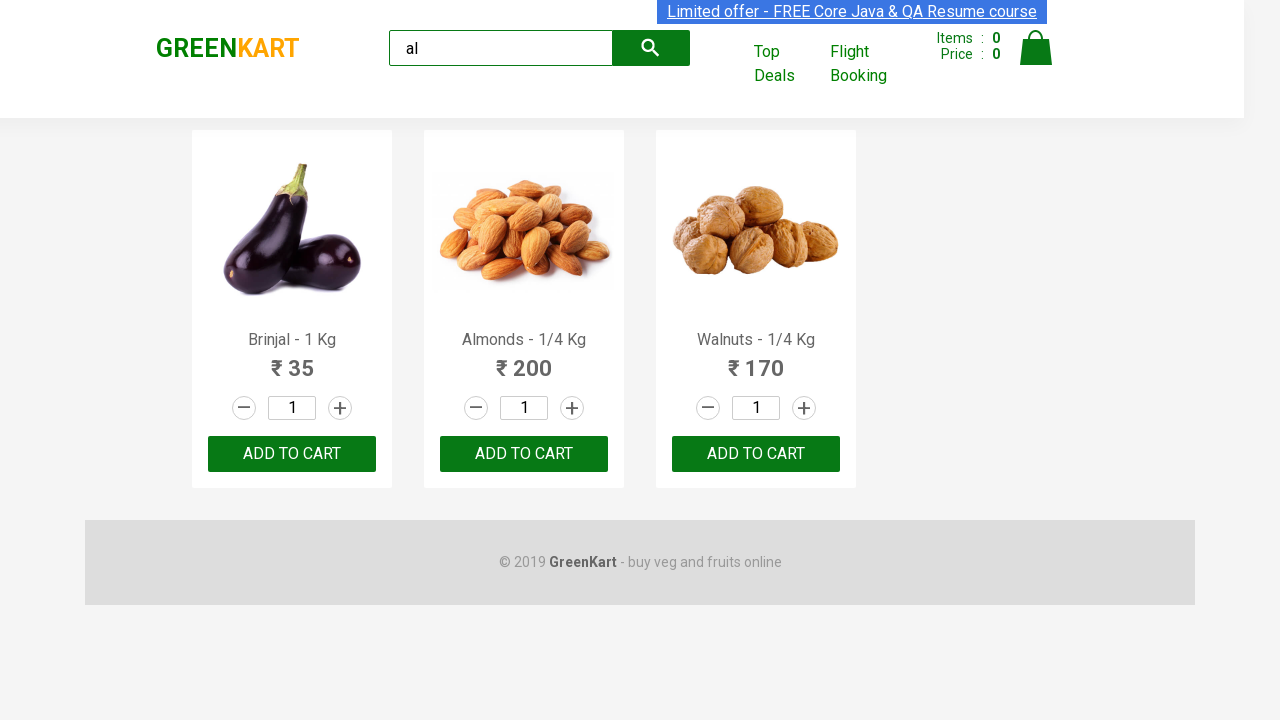

Located all 'Add to Cart' buttons for filtered products
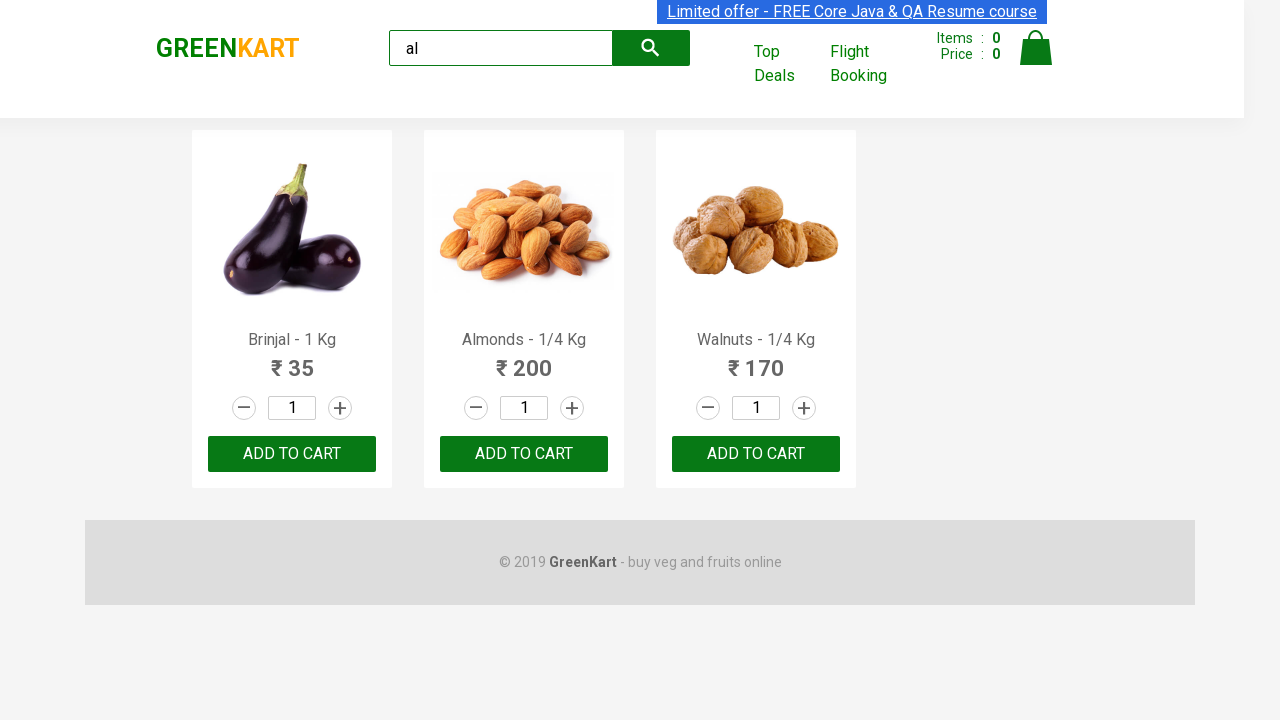

Clicked 'Add to Cart' button for a product at (292, 454) on xpath=//div[@class ='product-action']/button >> nth=0
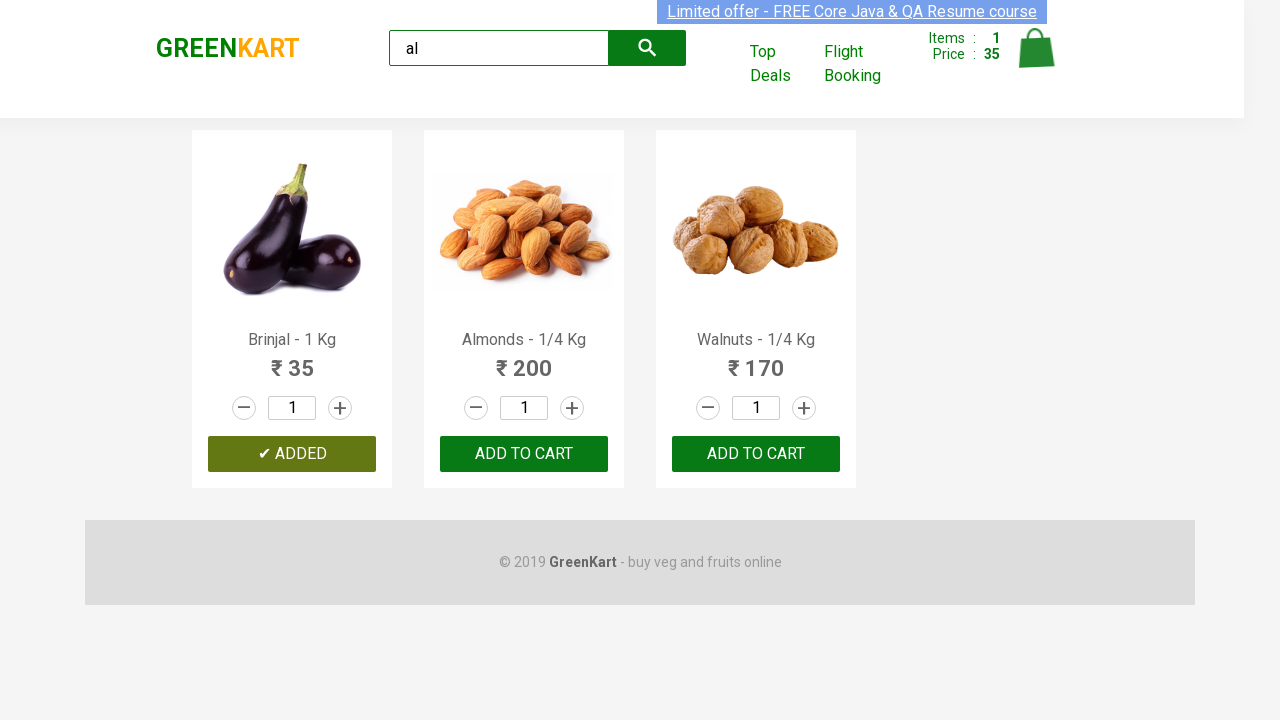

Clicked 'Add to Cart' button for a product at (524, 454) on xpath=//div[@class ='product-action']/button >> nth=1
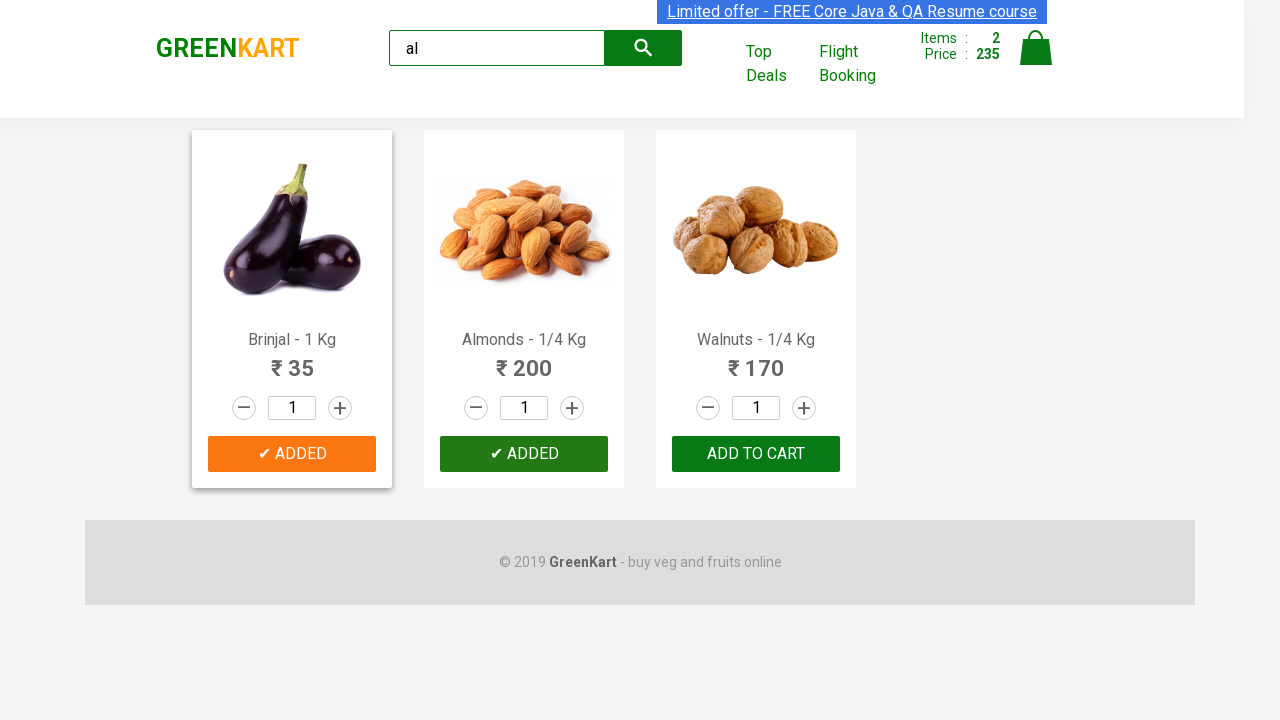

Clicked 'Add to Cart' button for a product at (756, 454) on xpath=//div[@class ='product-action']/button >> nth=2
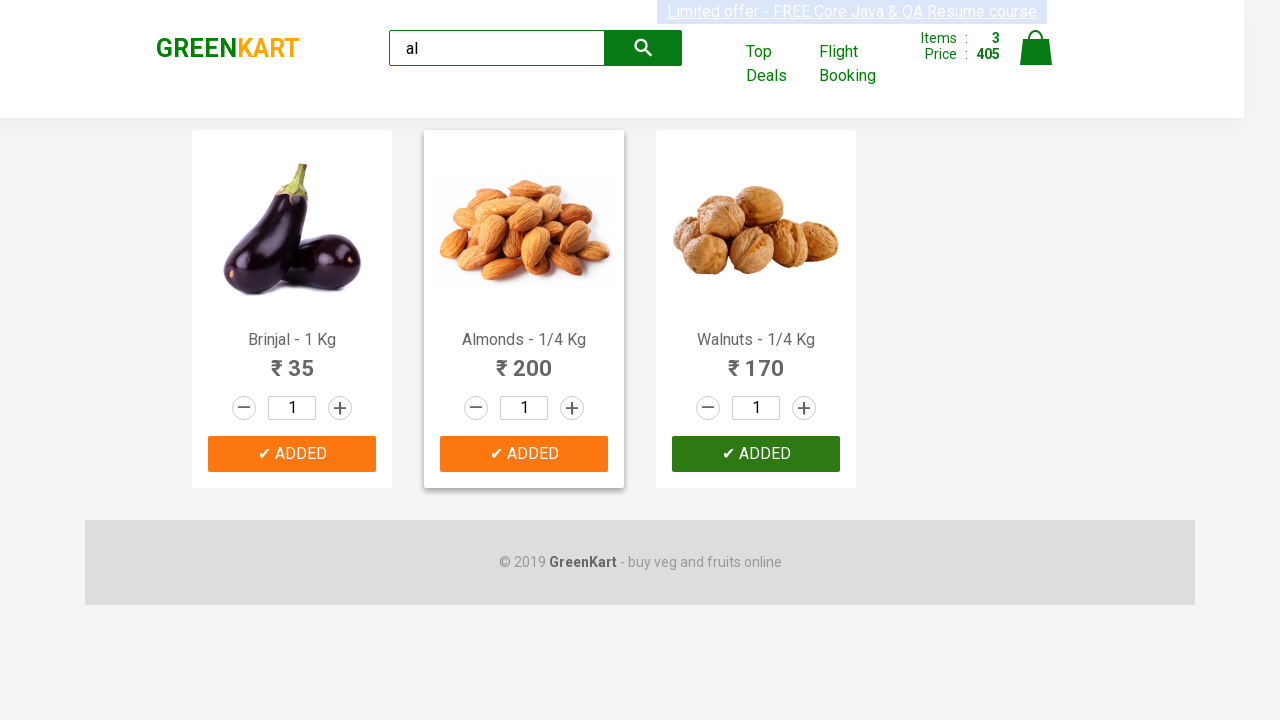

Clicked cart icon to view cart at (1036, 48) on xpath=//img[@alt='Cart']
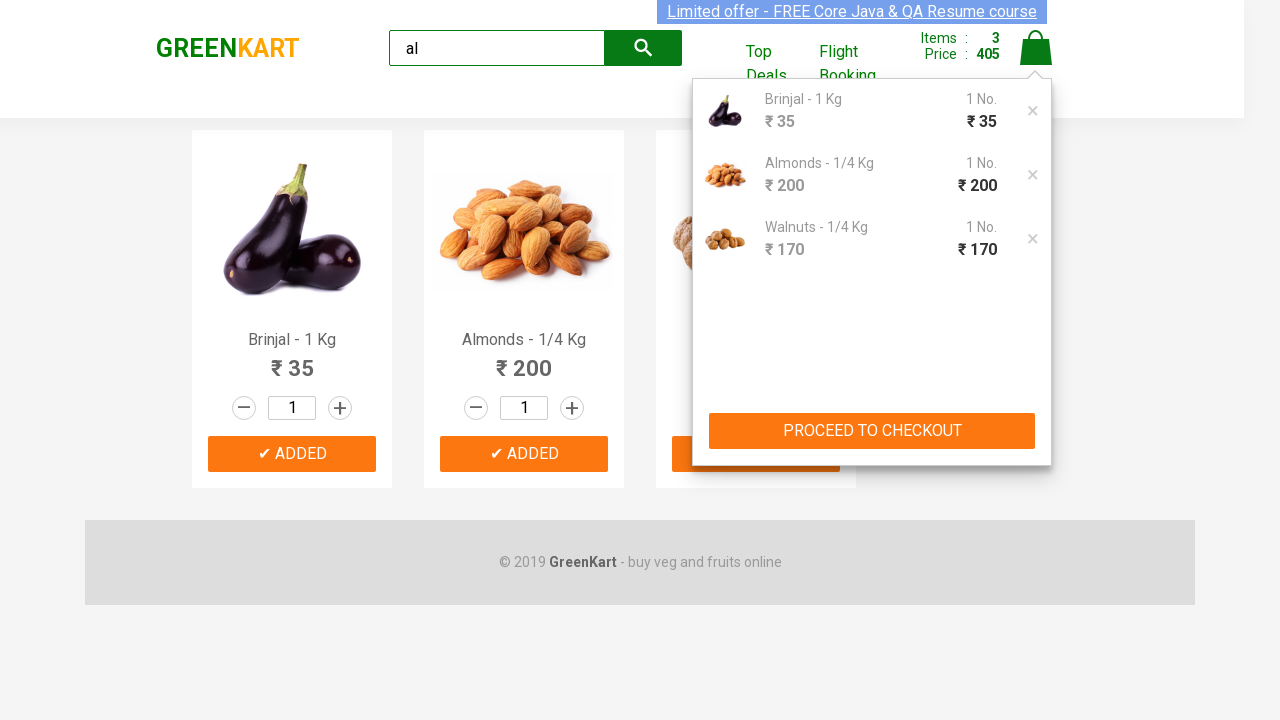

Clicked 'PROCEED TO CHECKOUT' button at (872, 431) on xpath=//button[text()='PROCEED TO CHECKOUT']
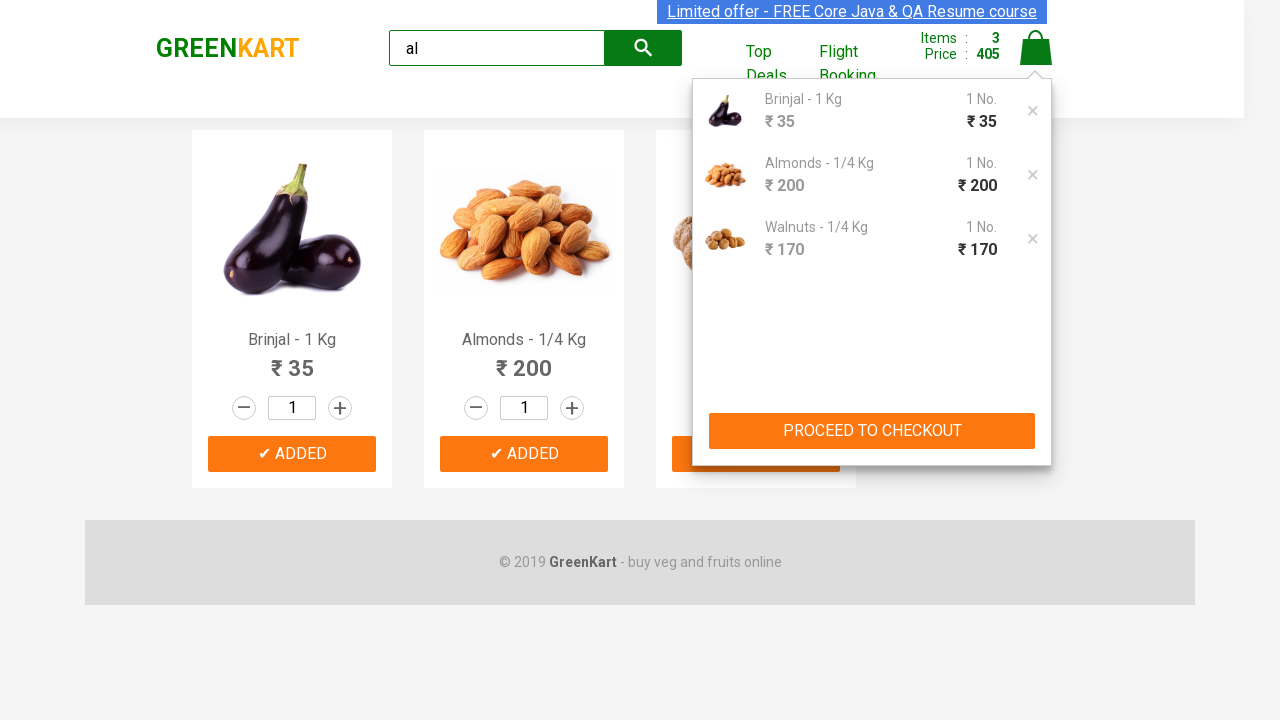

Checkout page loaded with promo code field visible
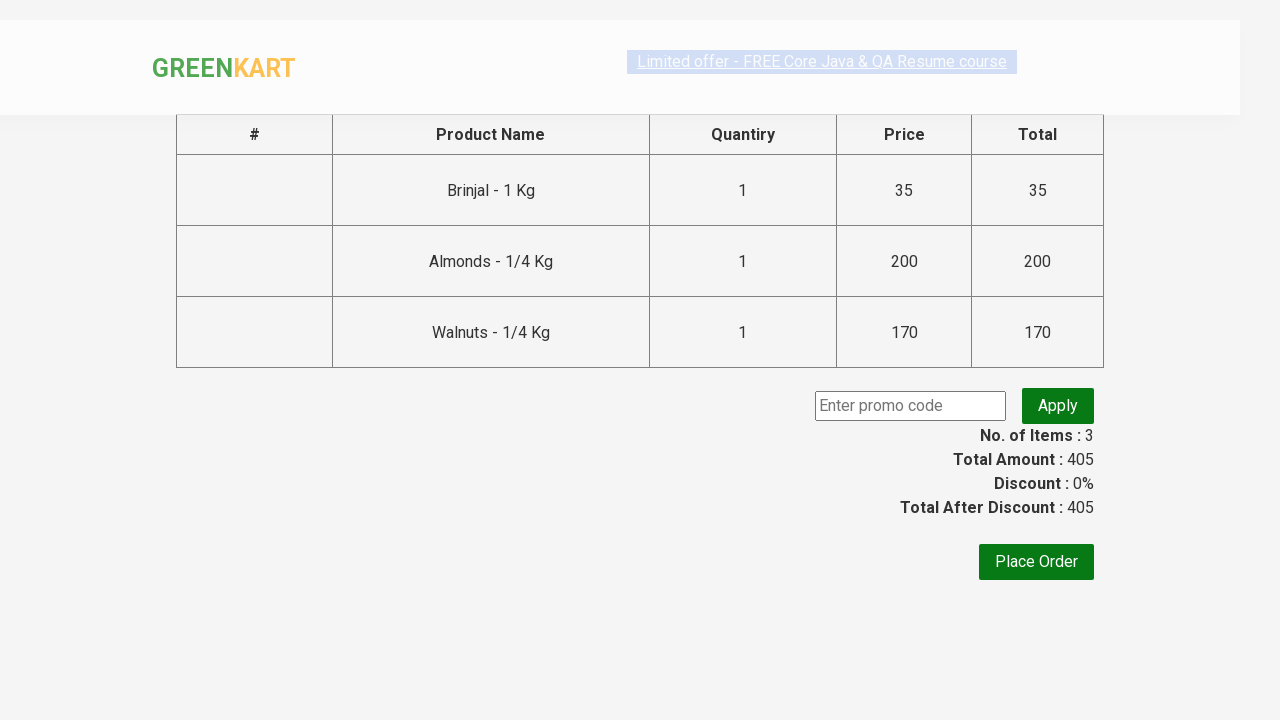

Filled promo code field with 'rahulshettyacademy' on .promoCode
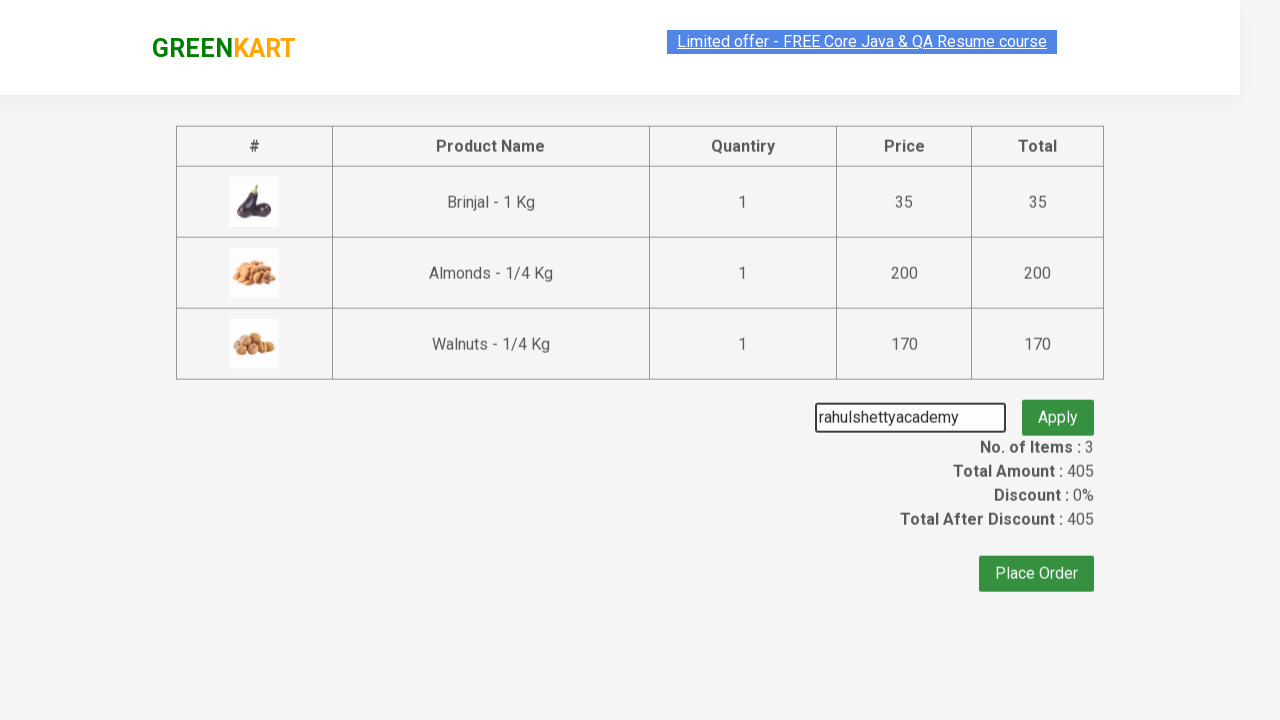

Clicked promo code apply button at (1058, 406) on .promoBtn
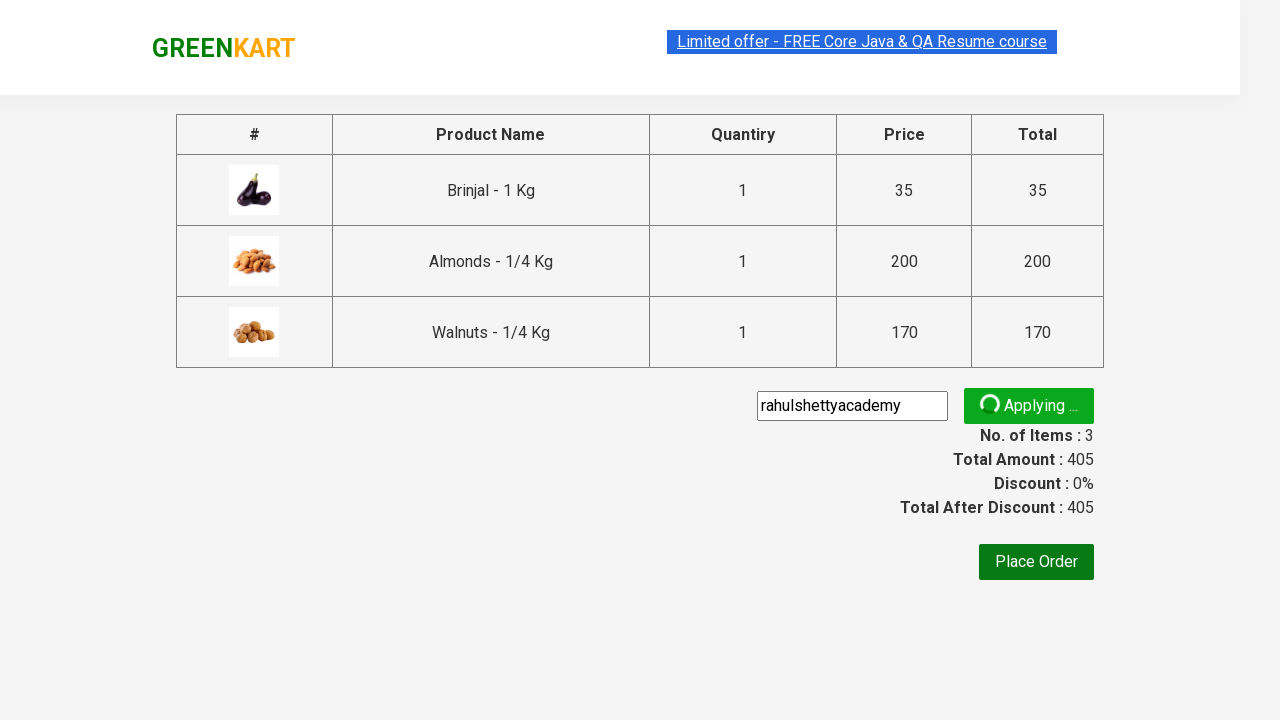

Promo code successfully applied
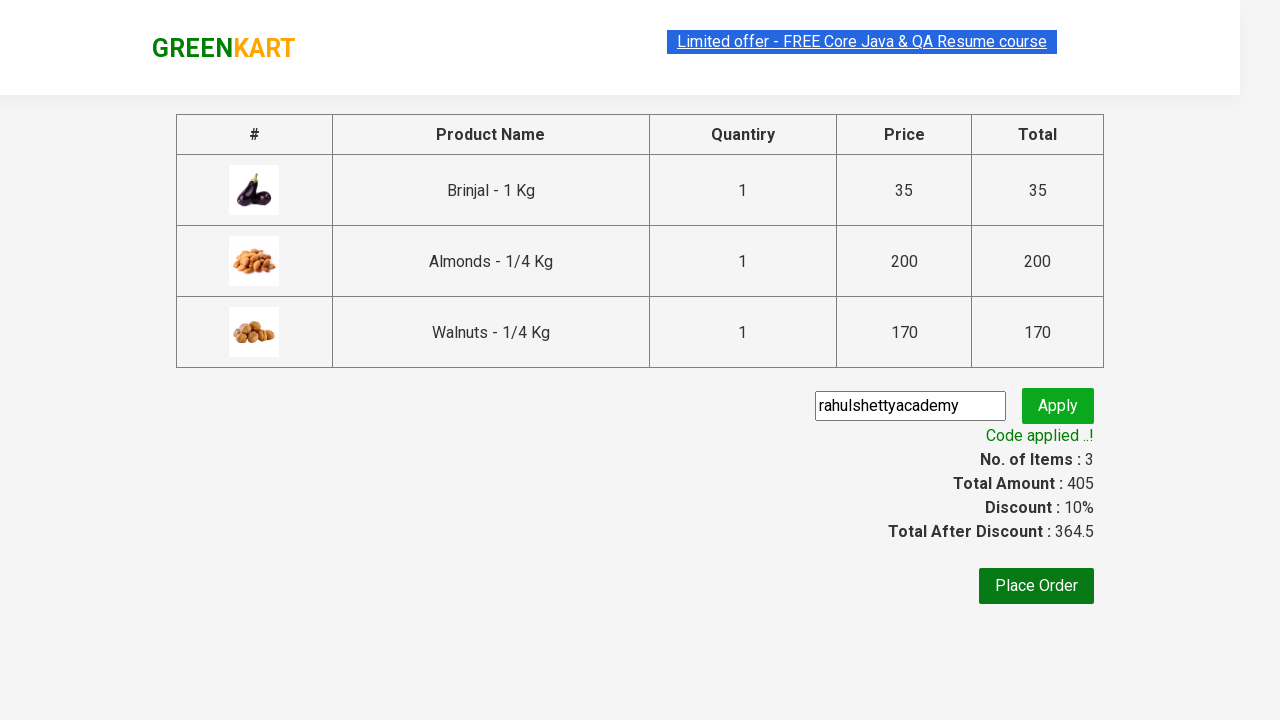

Clicked 'Place Order' button at (1036, 586) on xpath=//button[text()='Place Order']
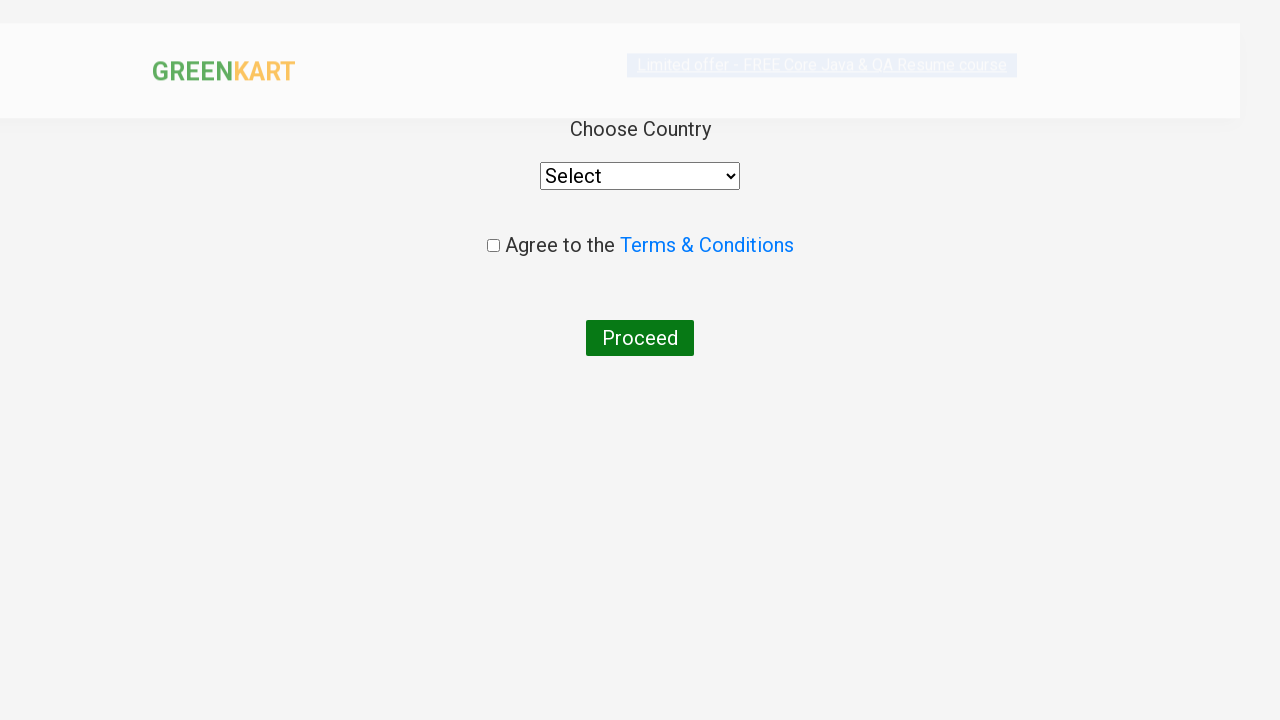

Selected 'India' from country dropdown on //div[@class='wrapperTwo']/div/select
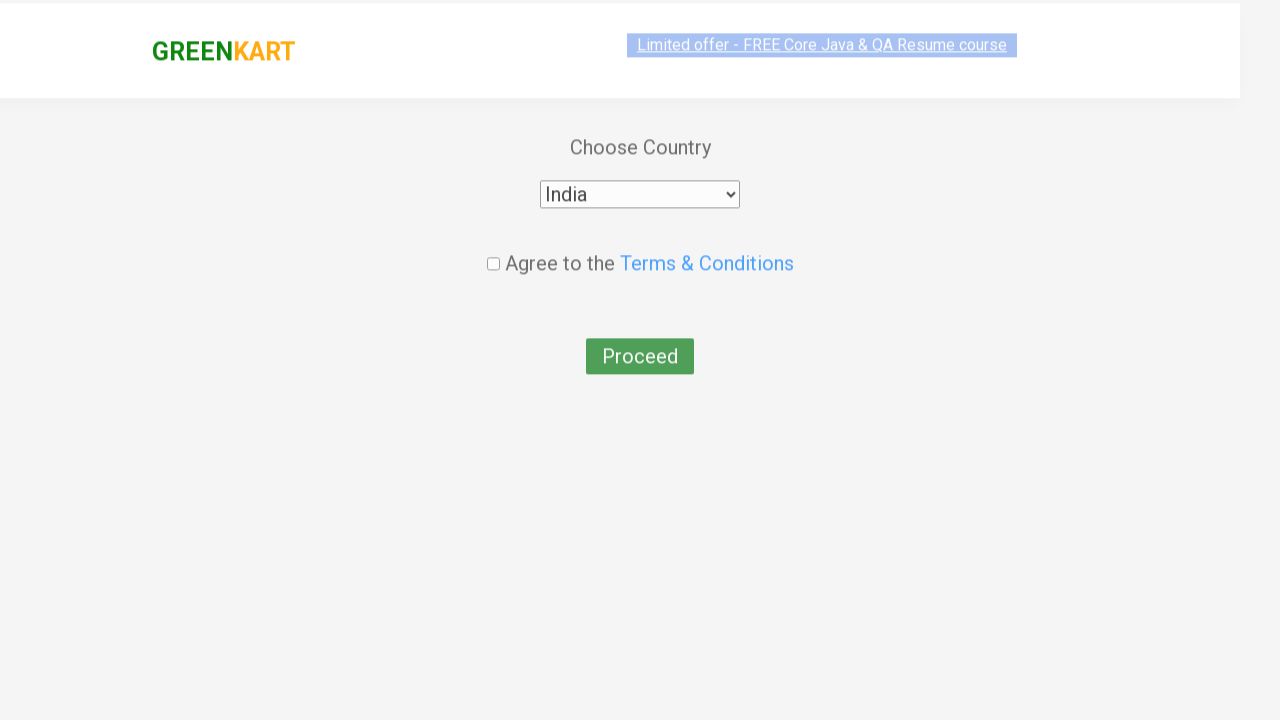

Checked terms and conditions checkbox at (493, 246) on input[type='checkbox']
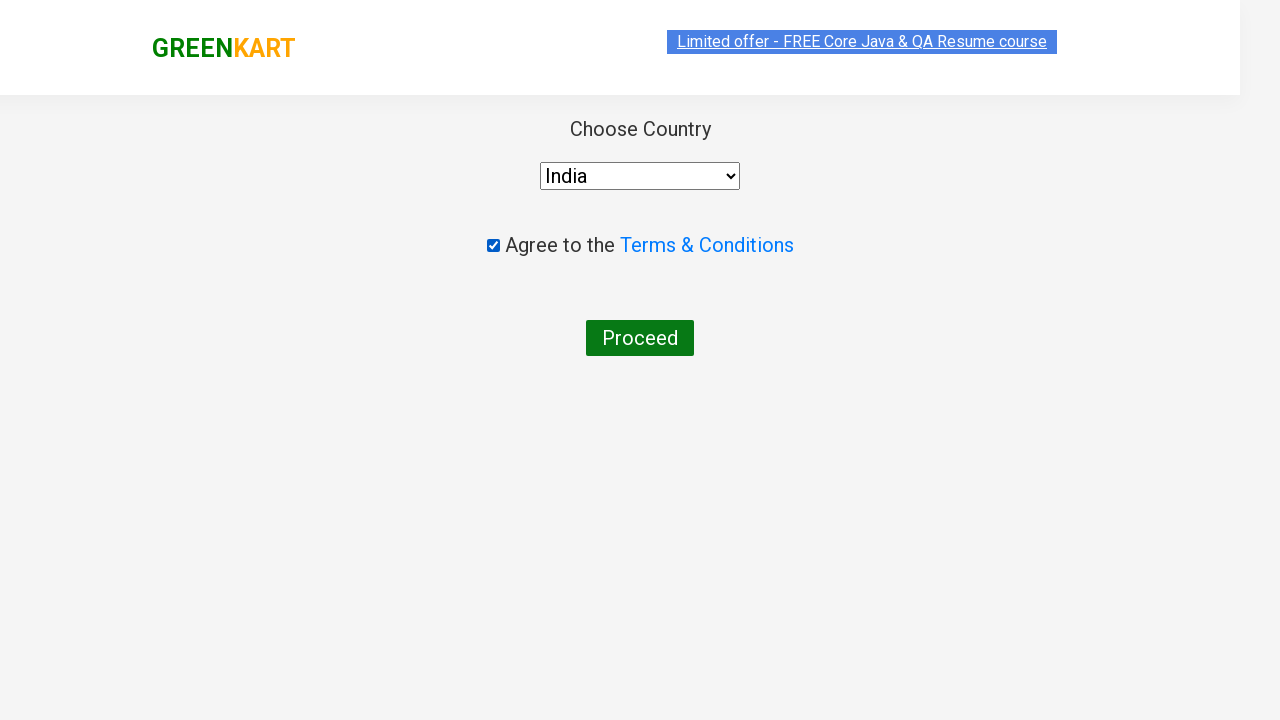

Clicked 'Proceed' button to complete order at (640, 338) on xpath=//button[text()='Proceed']
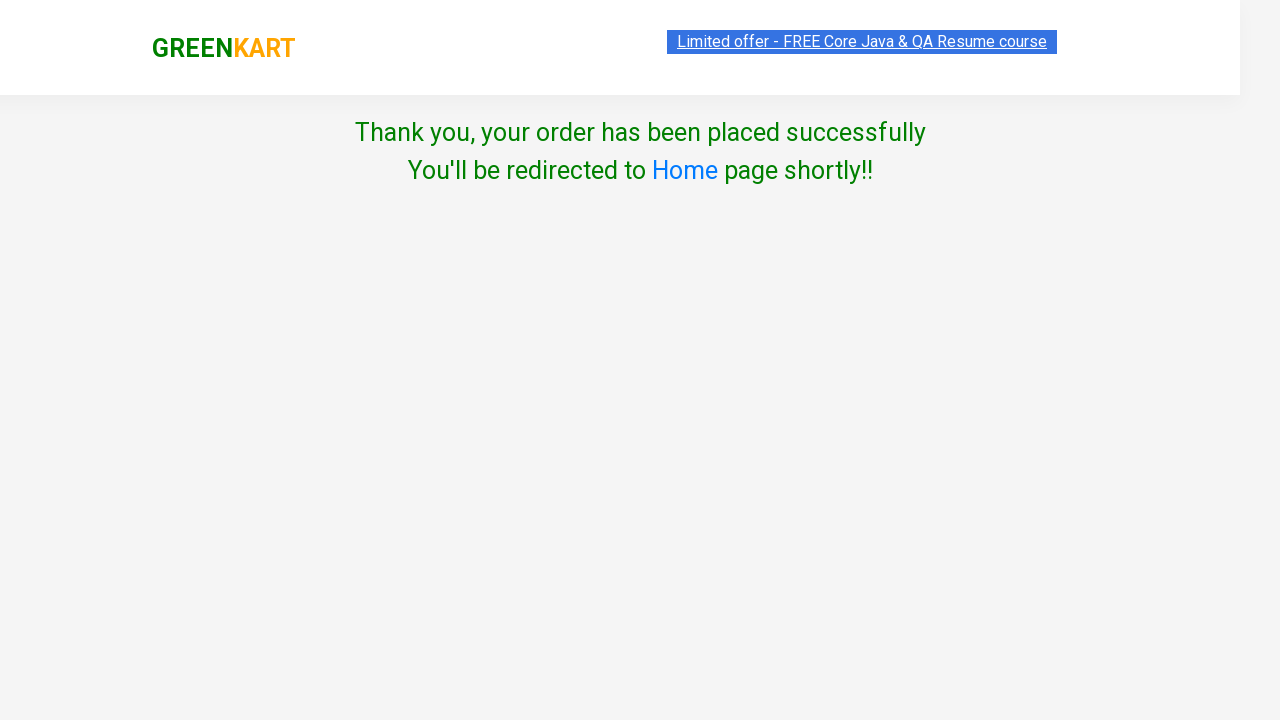

Waited 2 seconds for order completion
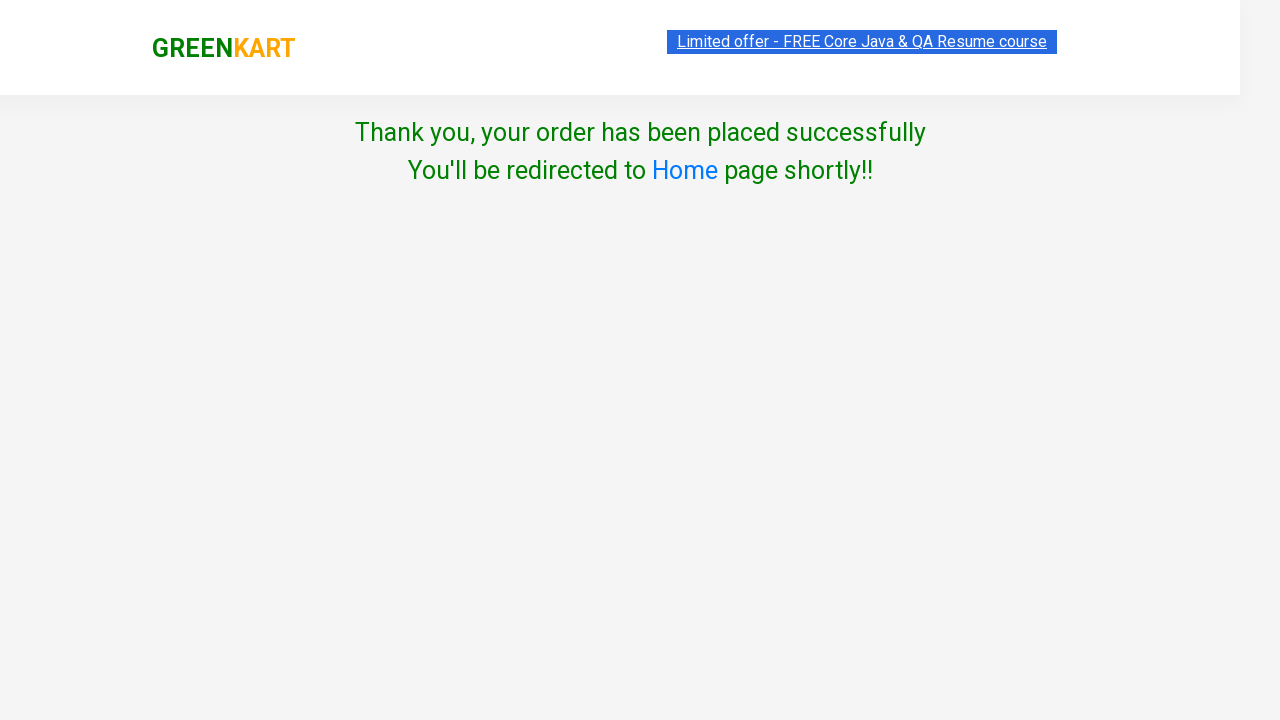

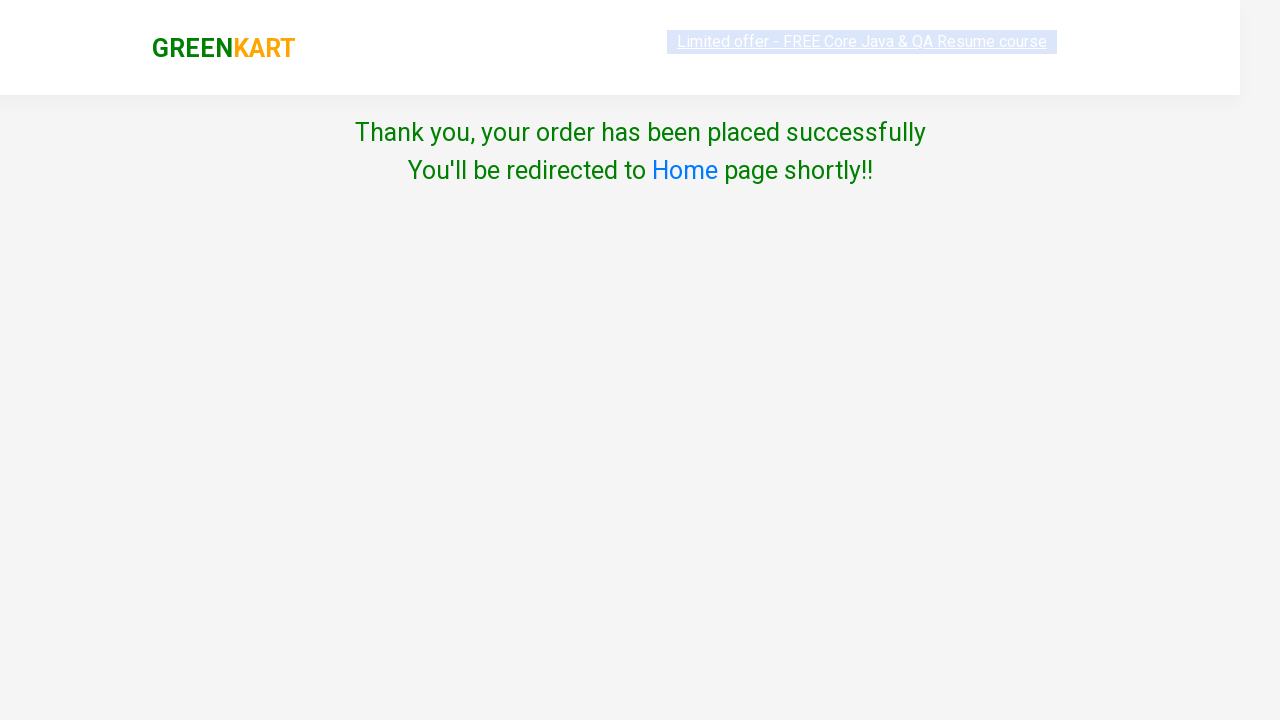